Tests dropdown selection functionality by selecting currency options using different methods (by index, visible text, and value)

Starting URL: https://rahulshettyacademy.com/dropdownsPractise/#

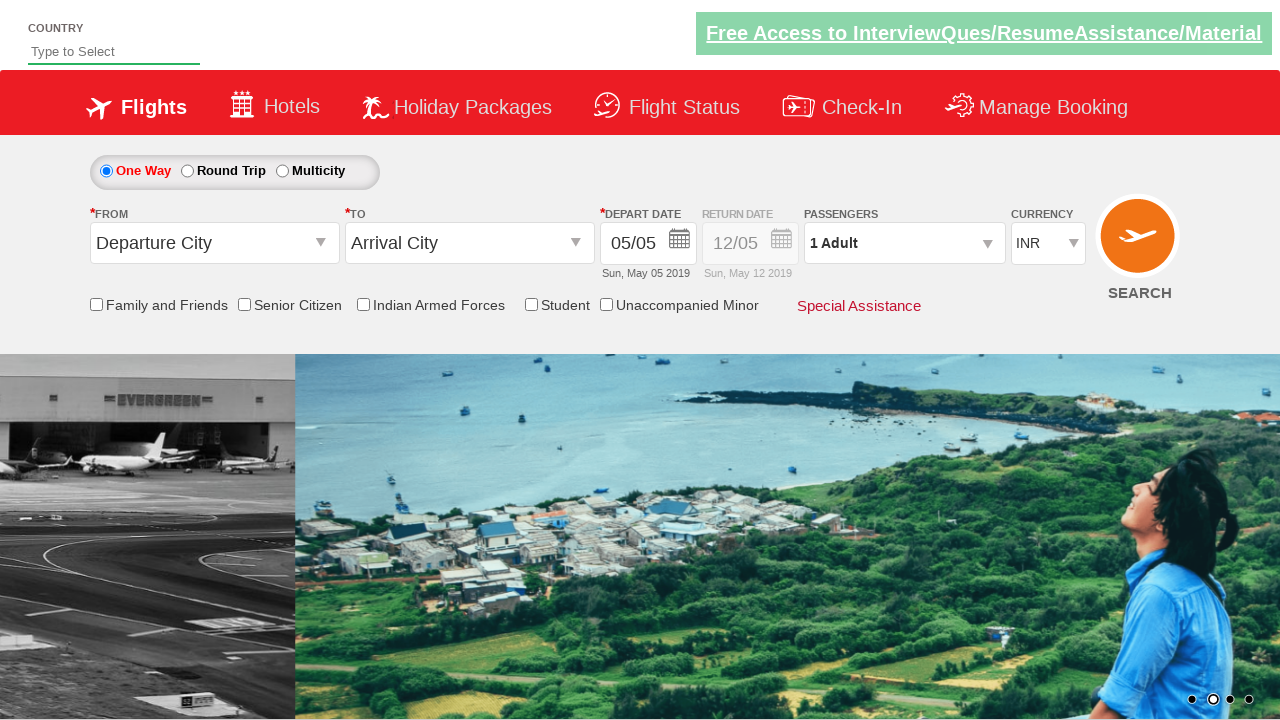

Located currency dropdown element
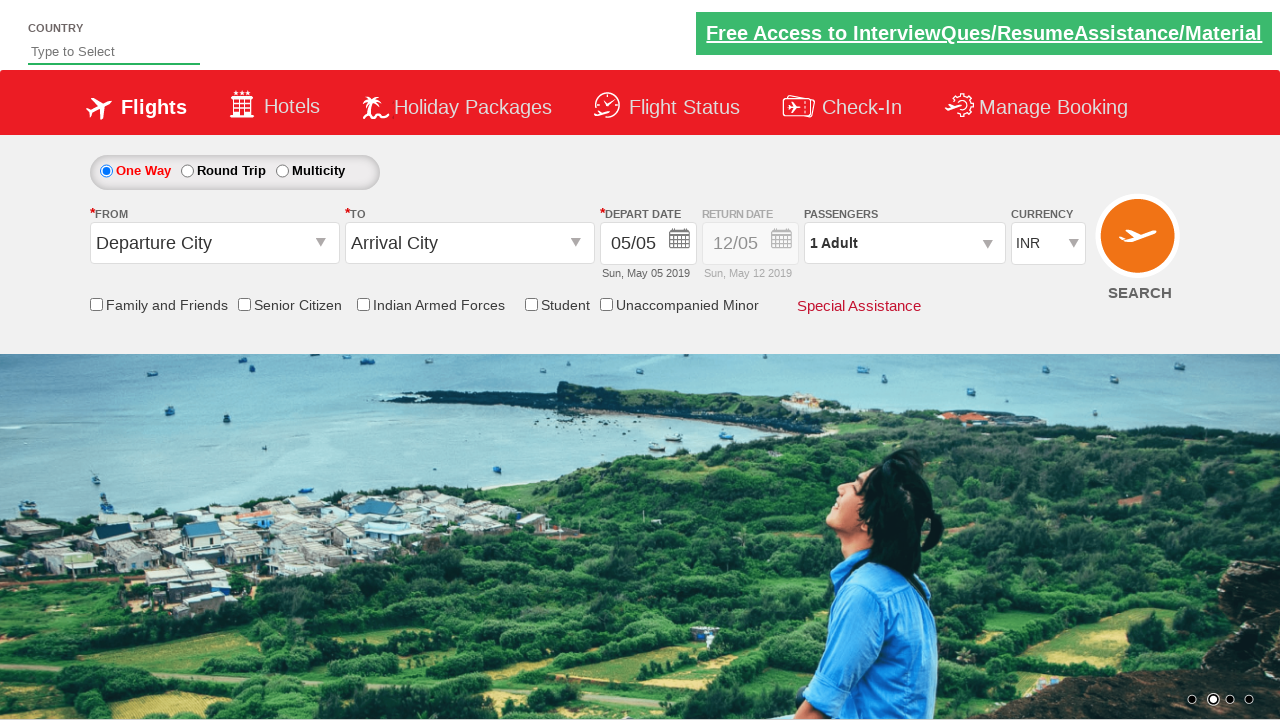

Selected currency dropdown option by index 3 (4th option) on #ctl00_mainContent_DropDownListCurrency
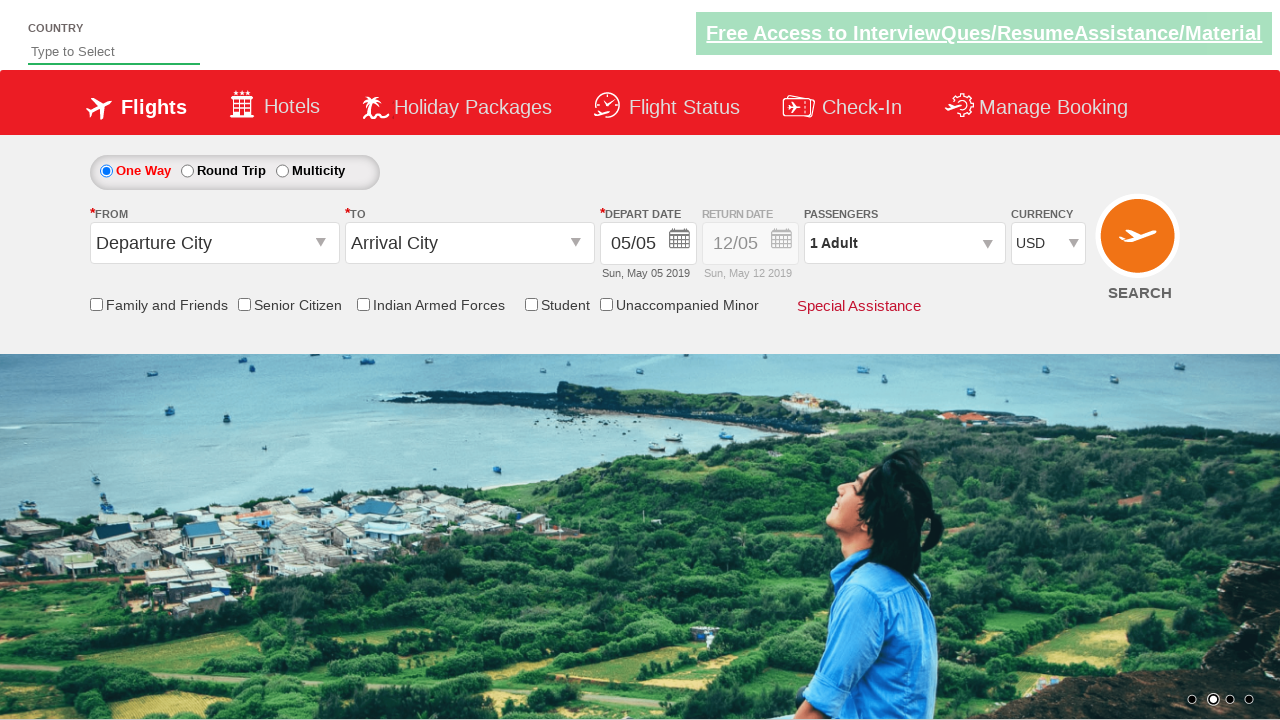

Selected currency dropdown option by visible text 'AED' on #ctl00_mainContent_DropDownListCurrency
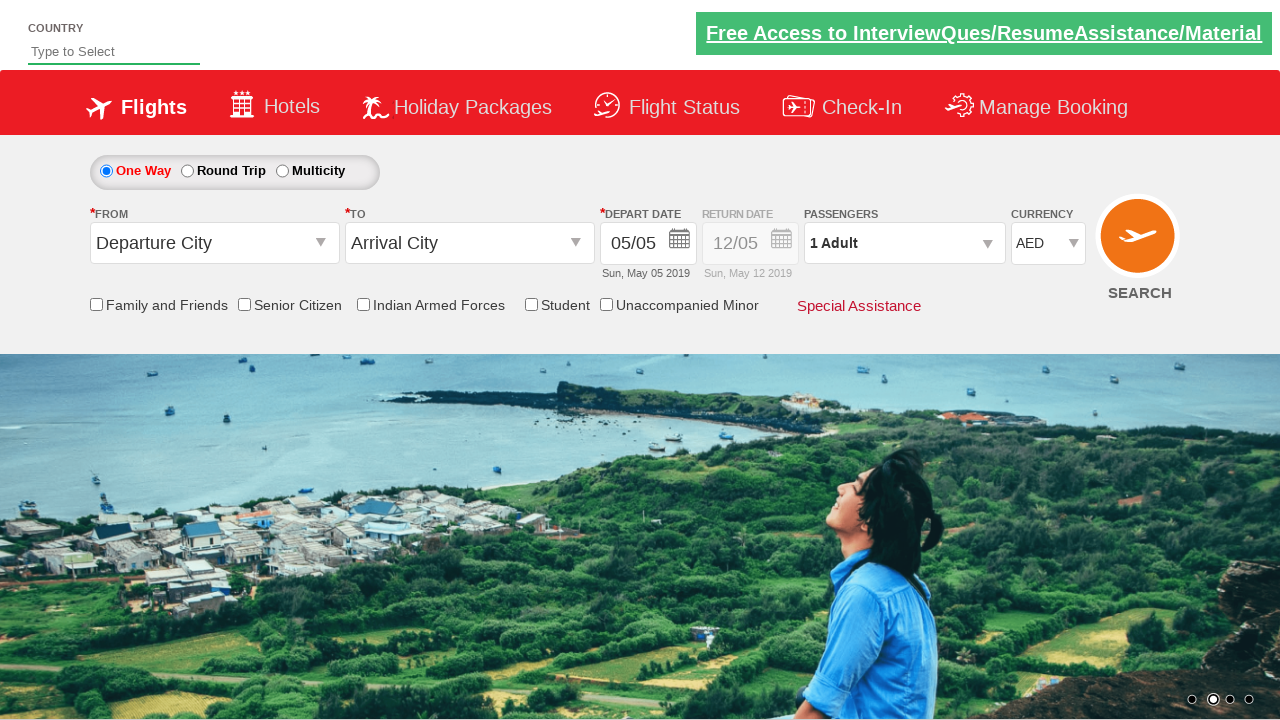

Selected currency dropdown option by value 'INR' on #ctl00_mainContent_DropDownListCurrency
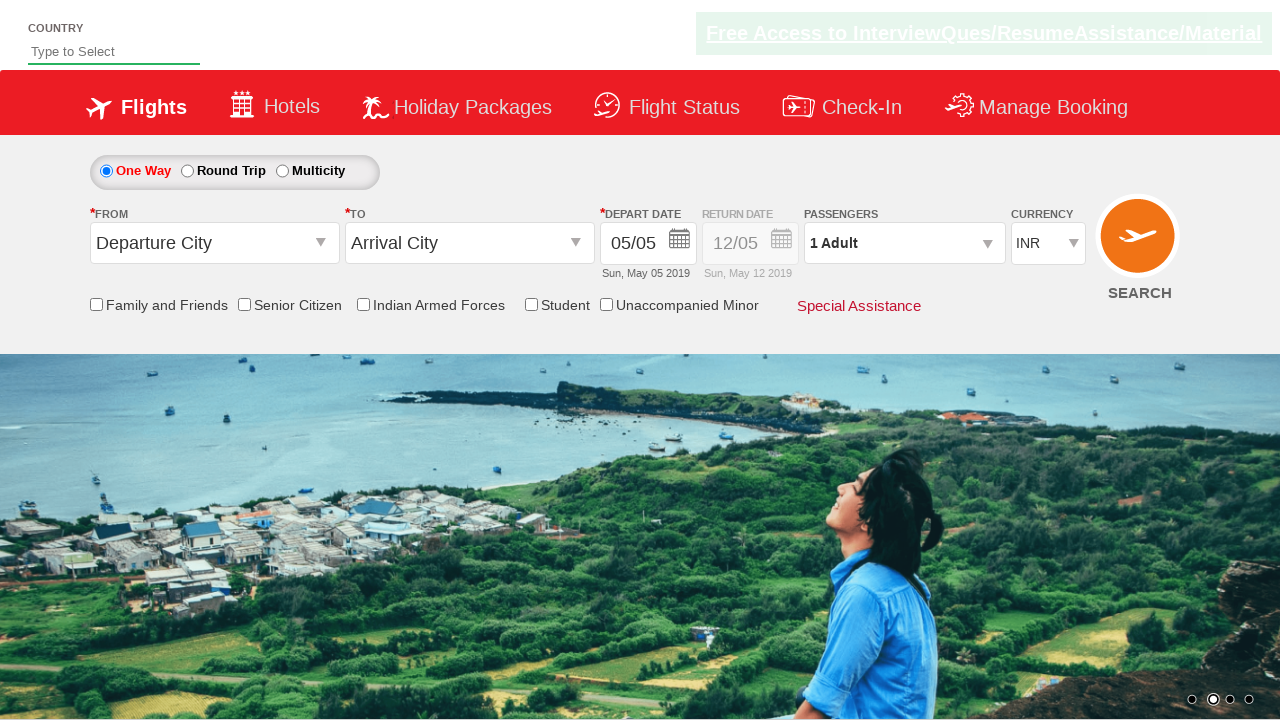

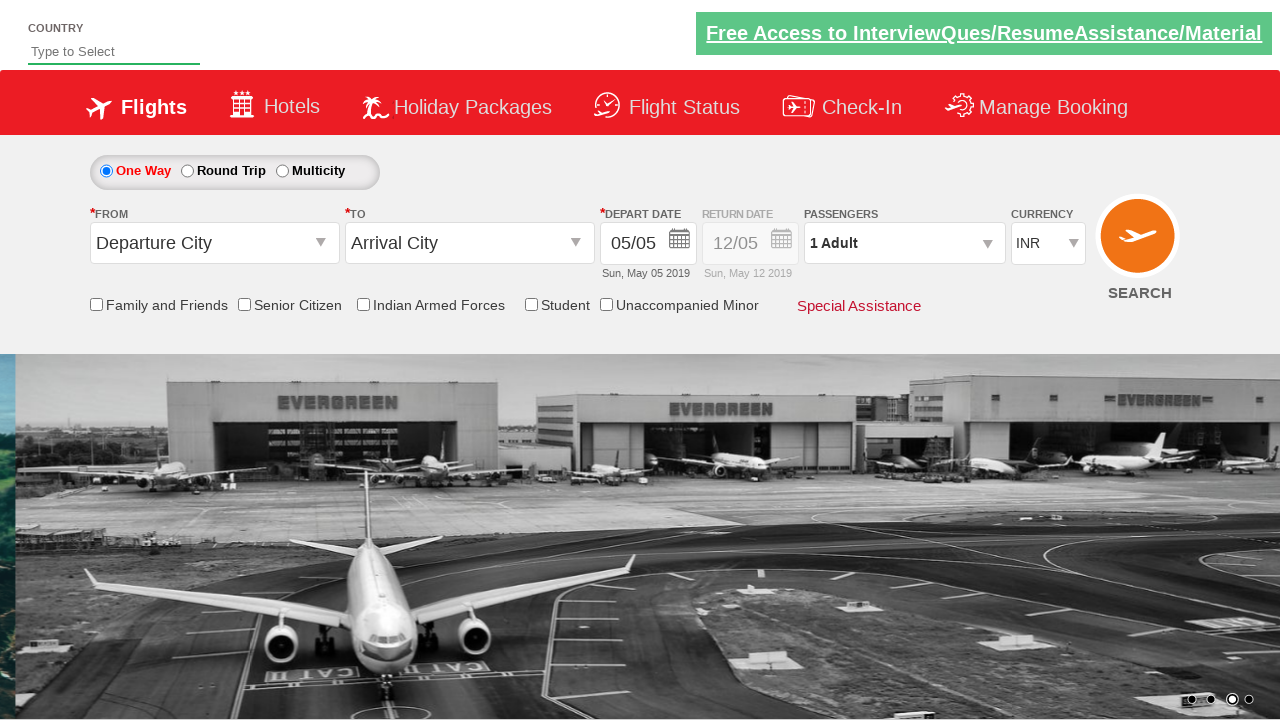